Tests window handling functionality by filling a text area, opening popup windows, and switching between multiple browser windows to verify their content

Starting URL: https://omayo.blogspot.com/

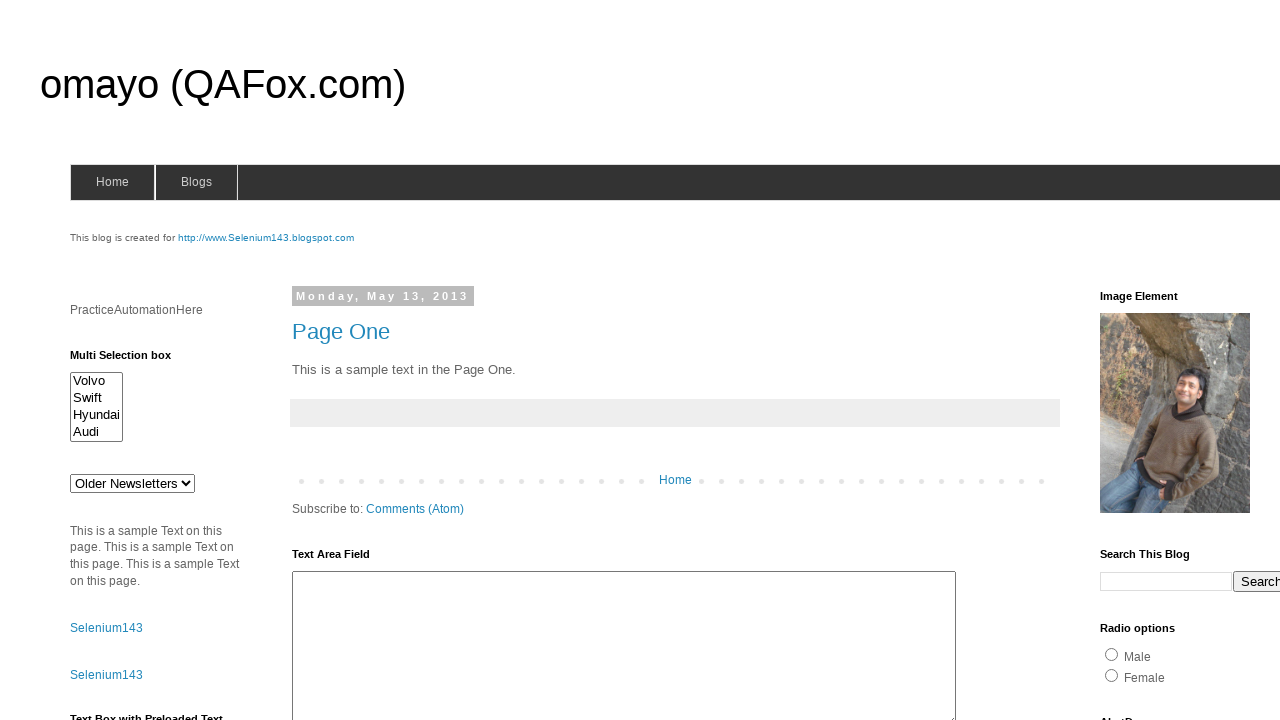

Filled text area with 'Selenium Training' on #ta1
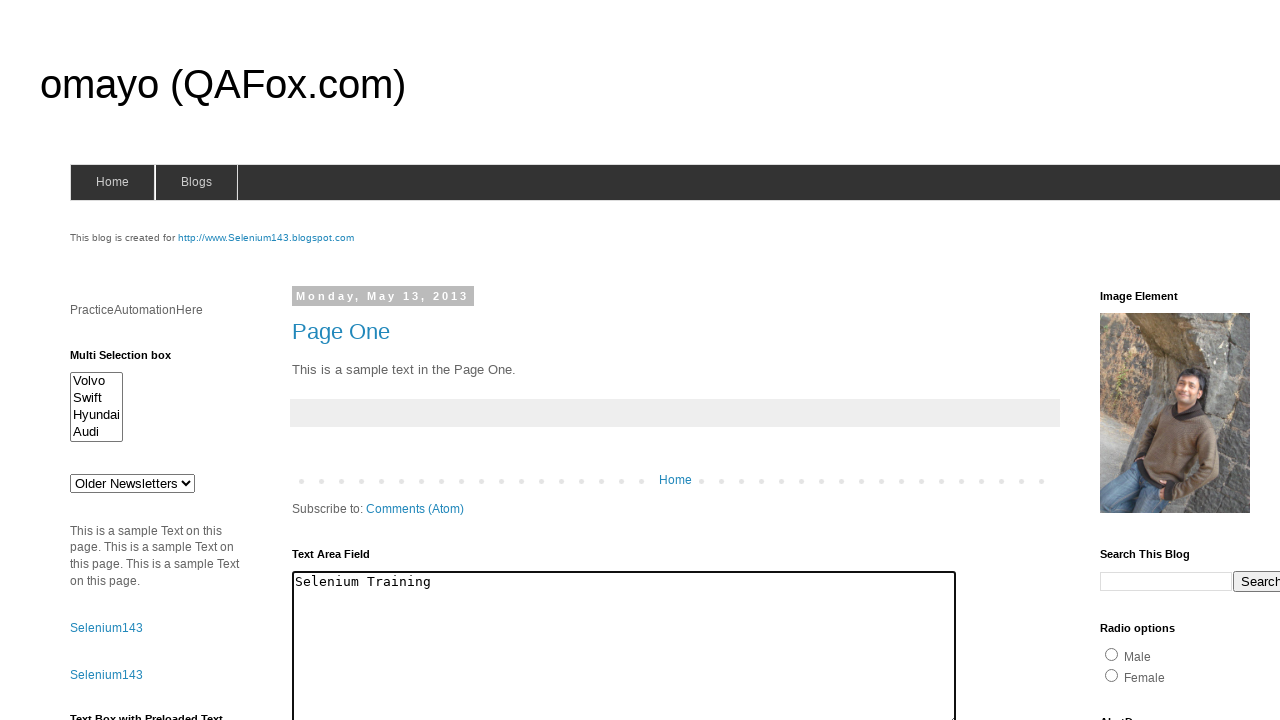

Clicked 'Open a popup window' link at (132, 360) on text='Open a popup window'
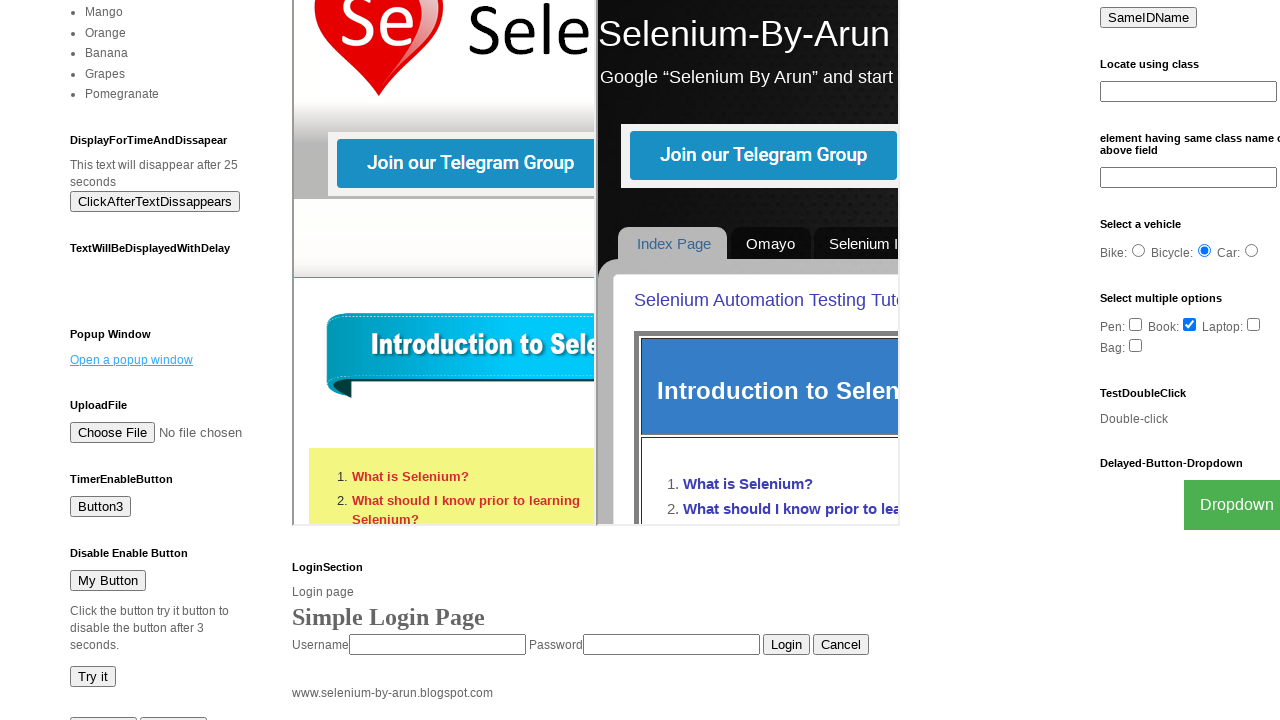

Clicked 'Blogger' link to open new window at (753, 673) on text='Blogger'
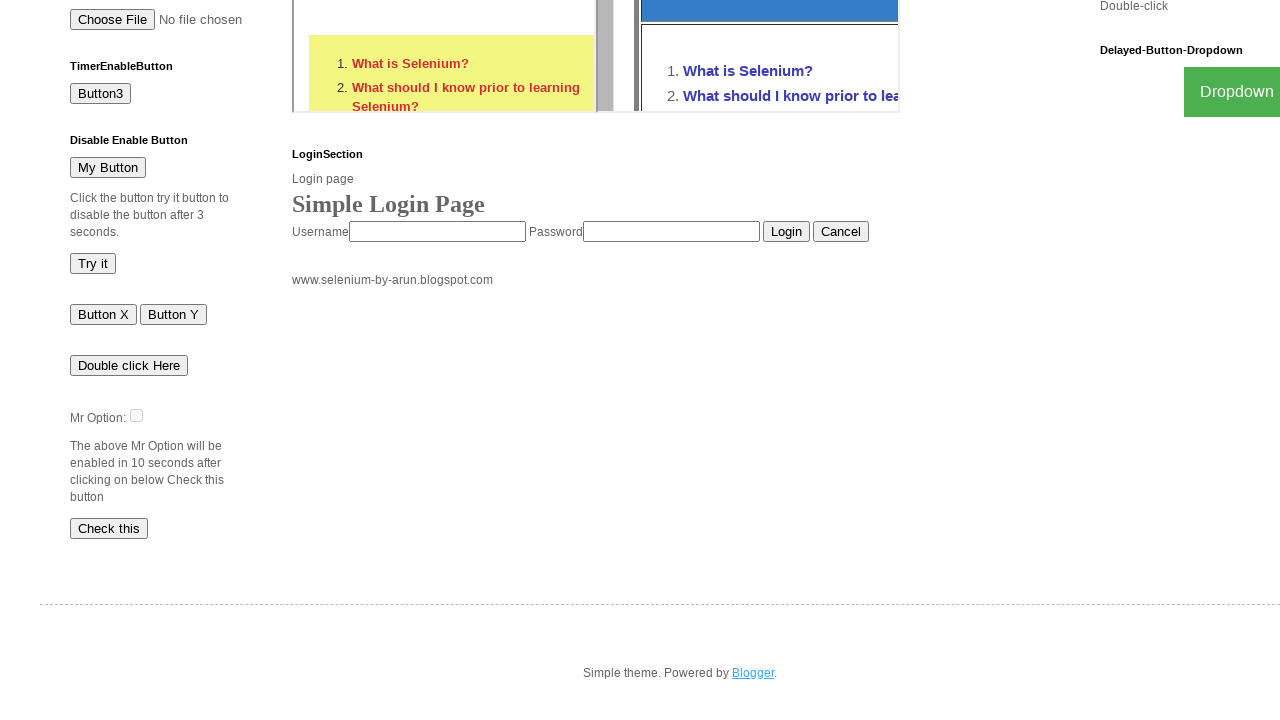

Popup window loaded
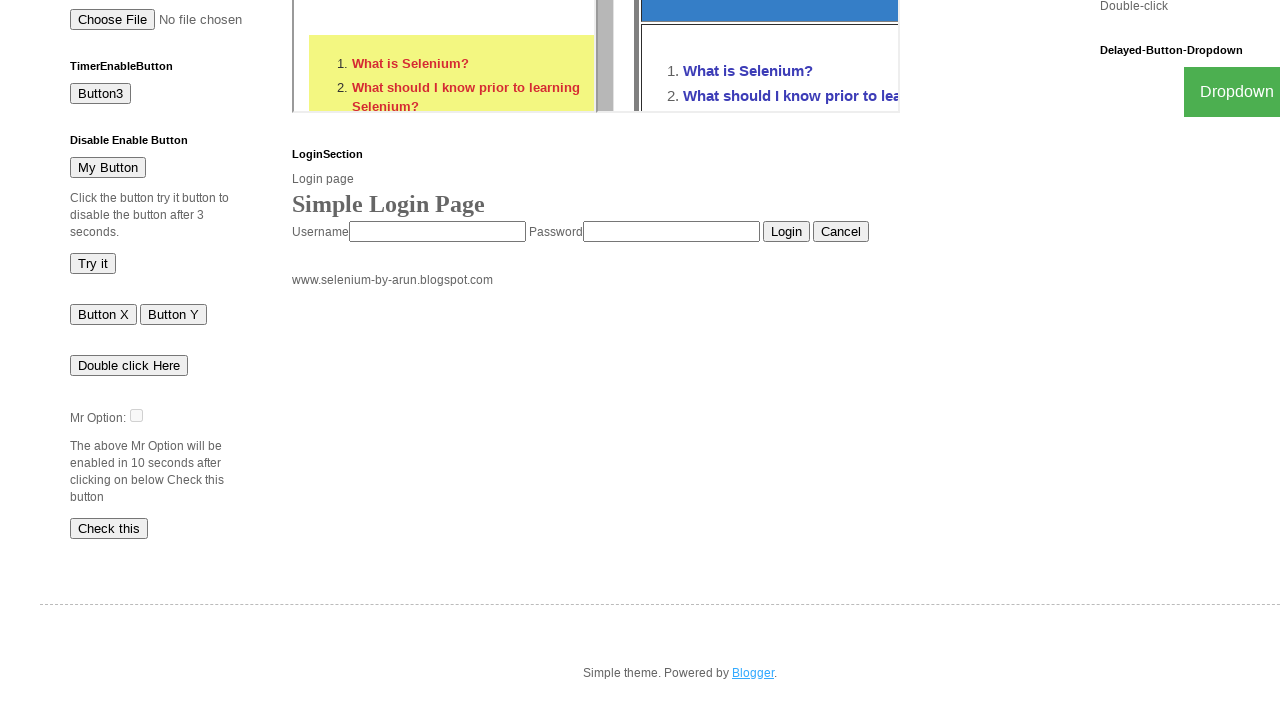

Verified popup window content: New Window
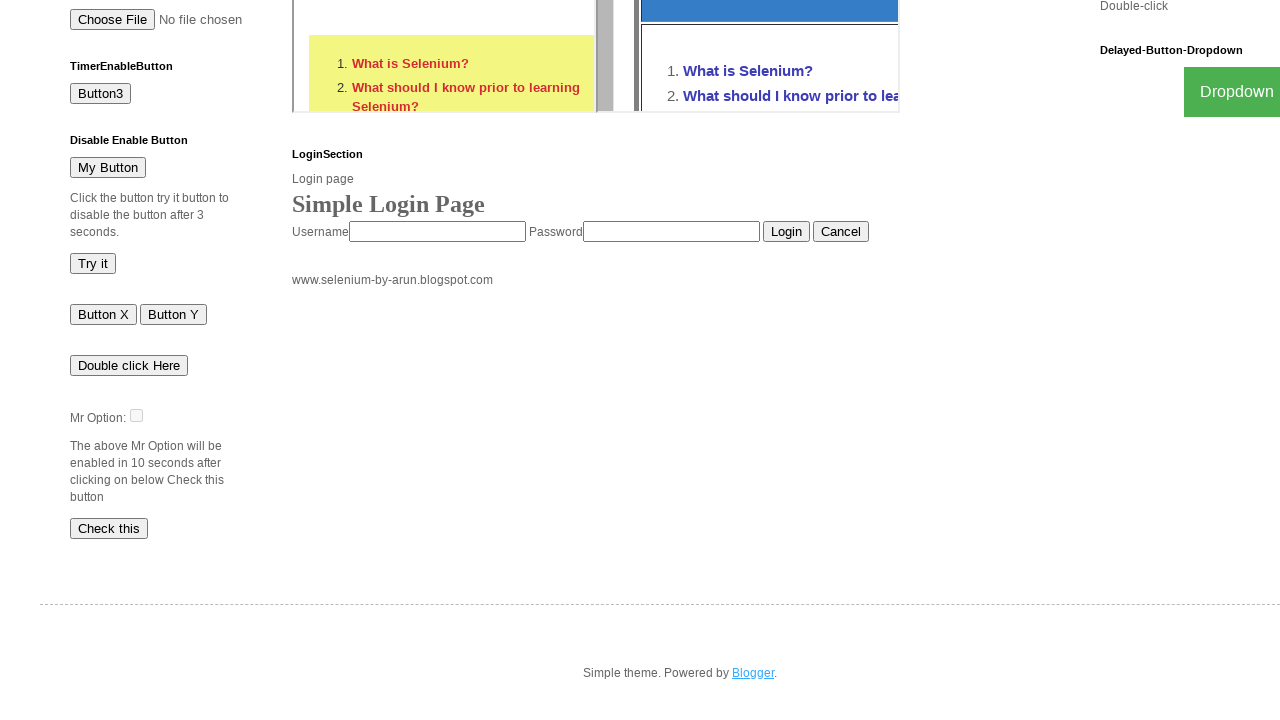

Blogger window loaded
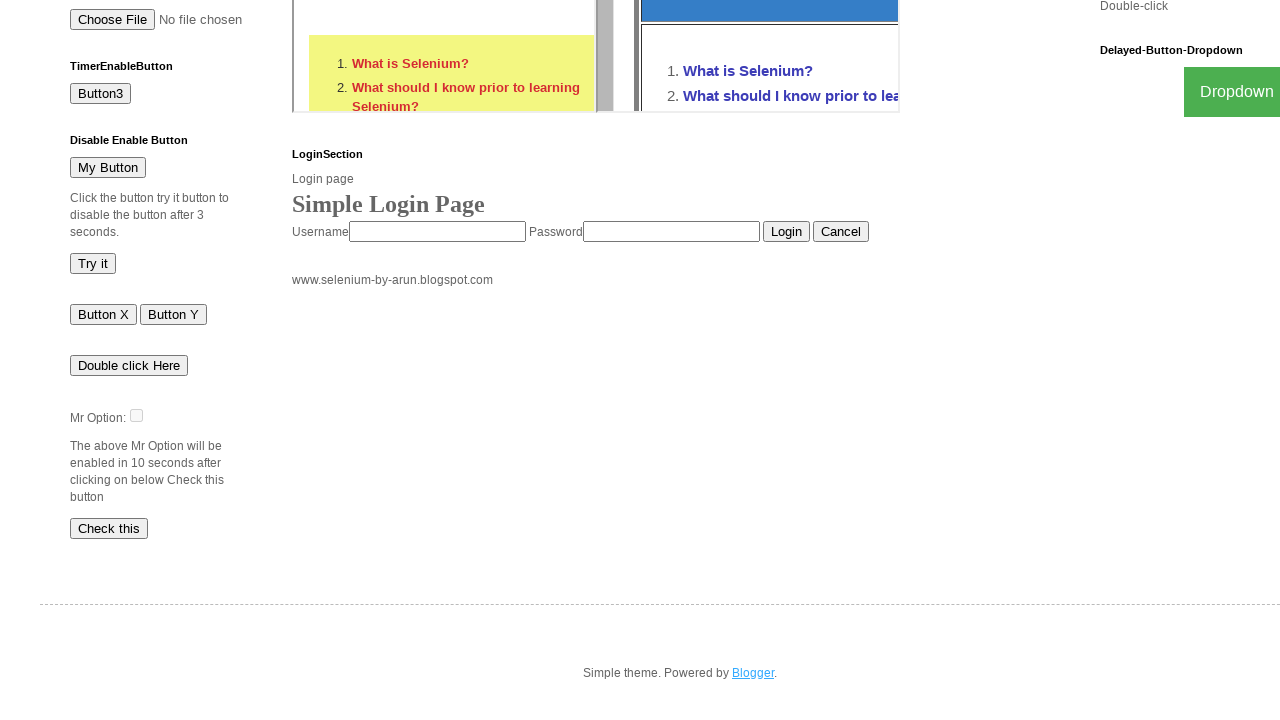

Verified Blogger window content: Create a unique and beautiful blog easily.
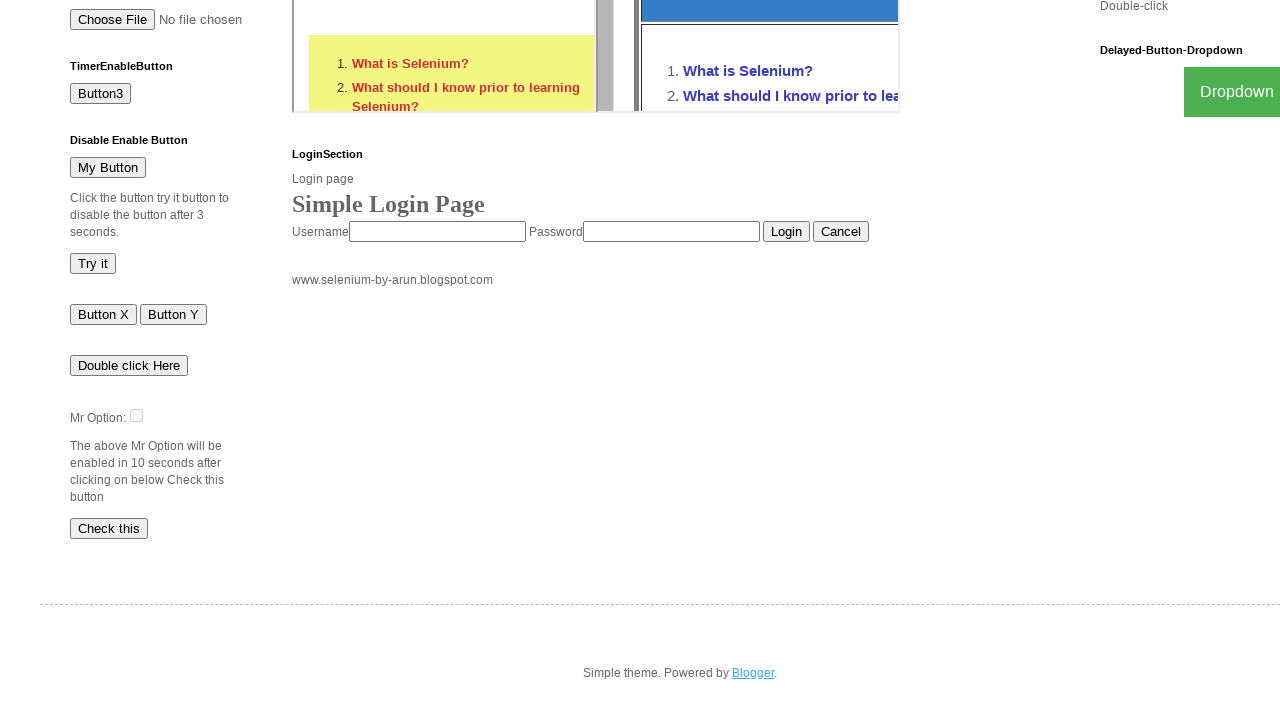

Closed popup window
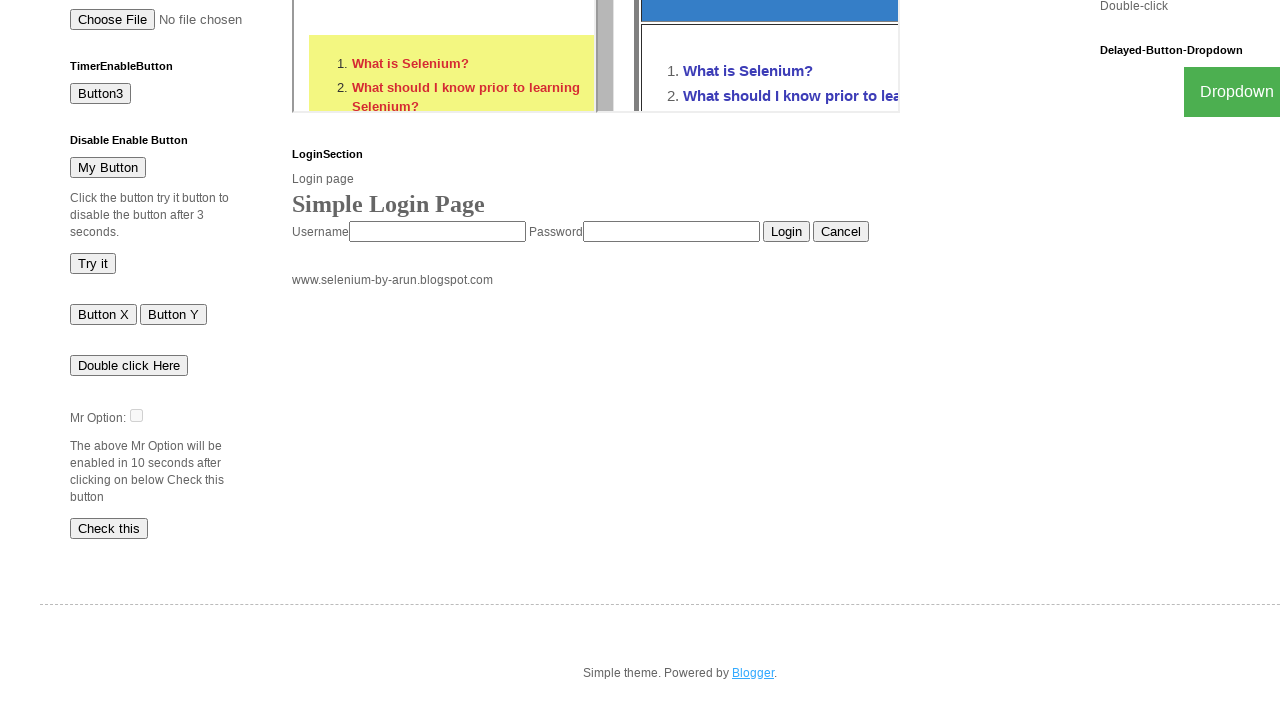

Closed Blogger window
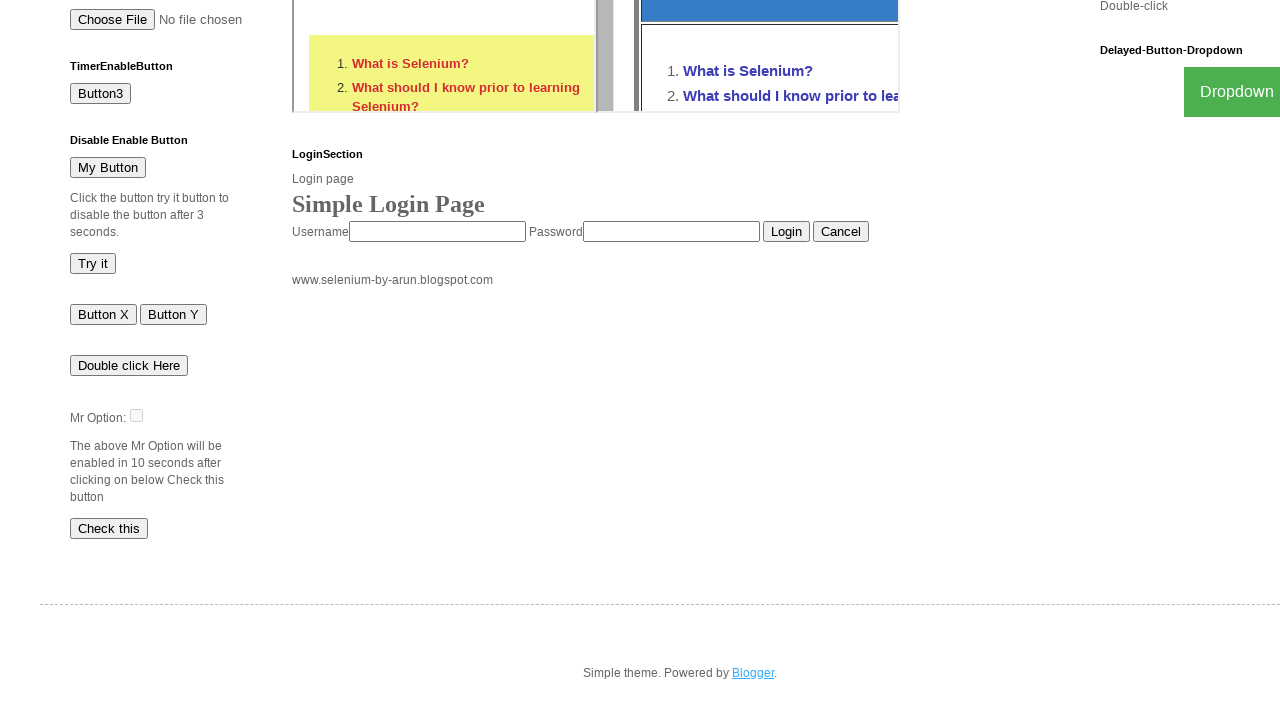

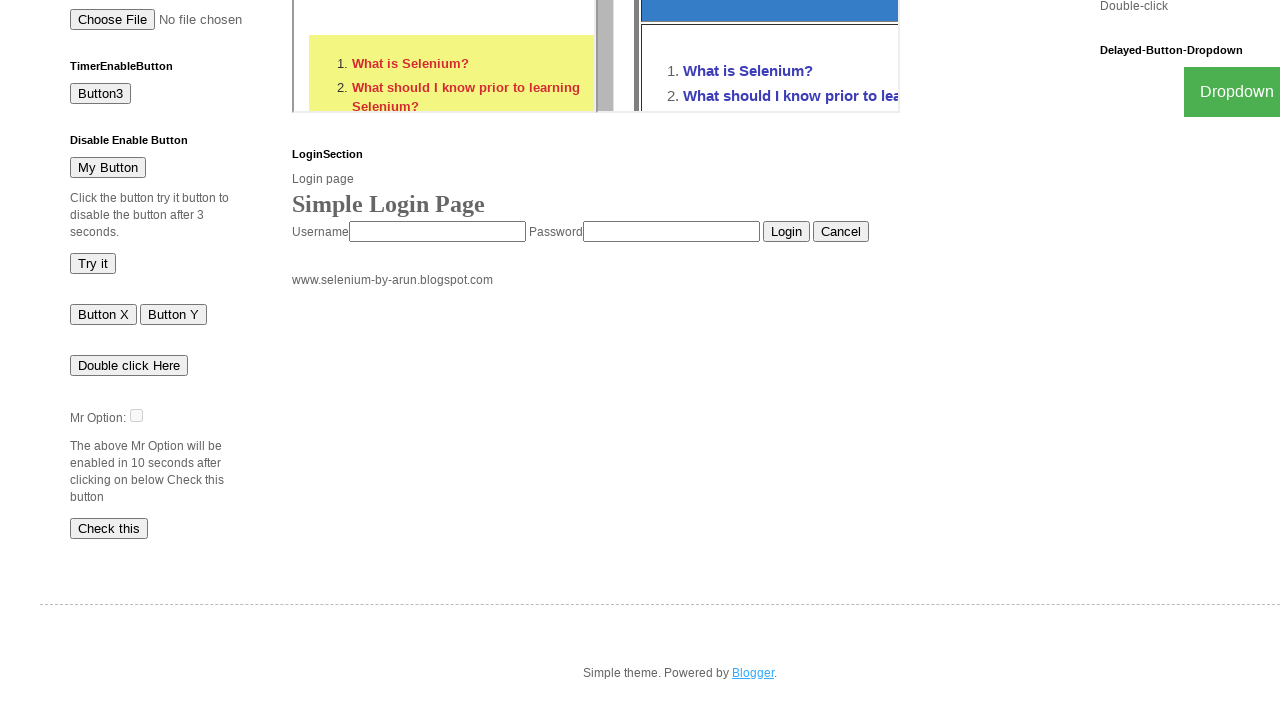